Navigates to DuckDuckGo homepage and verifies that the logo image is displayed on the page.

Starting URL: https://duckduckgo.com/

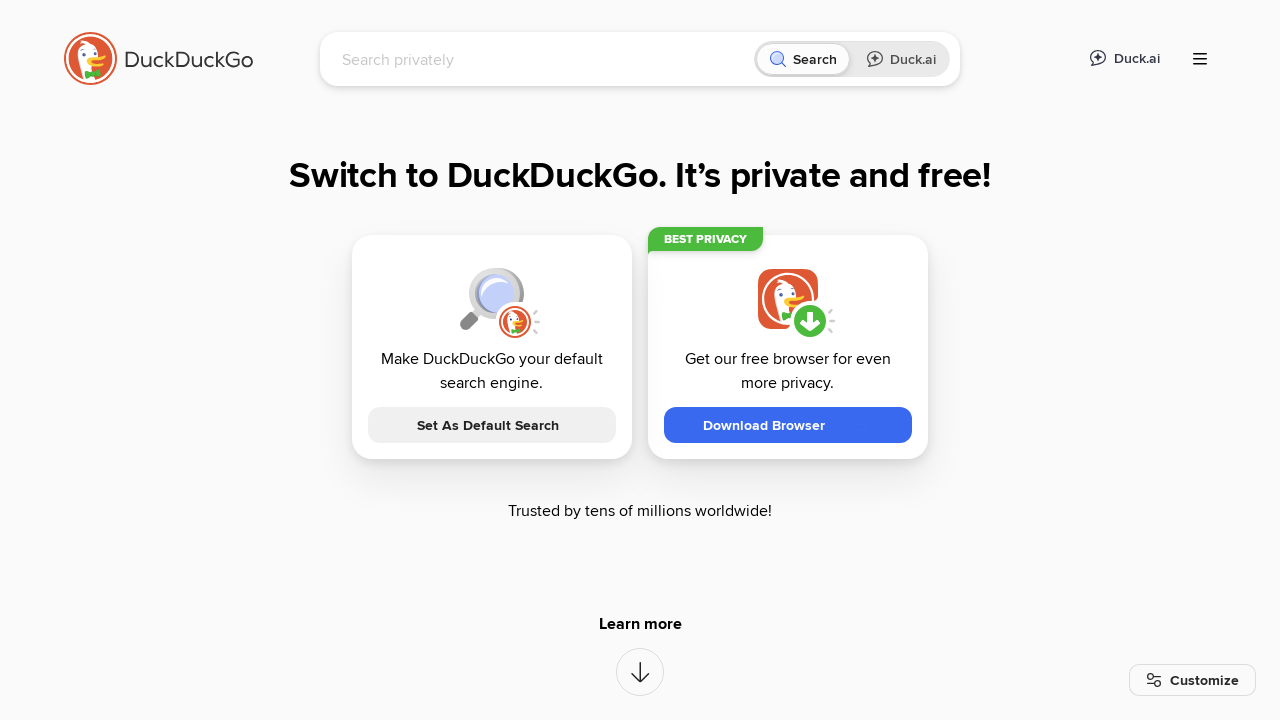

DuckDuckGo logo element is visible
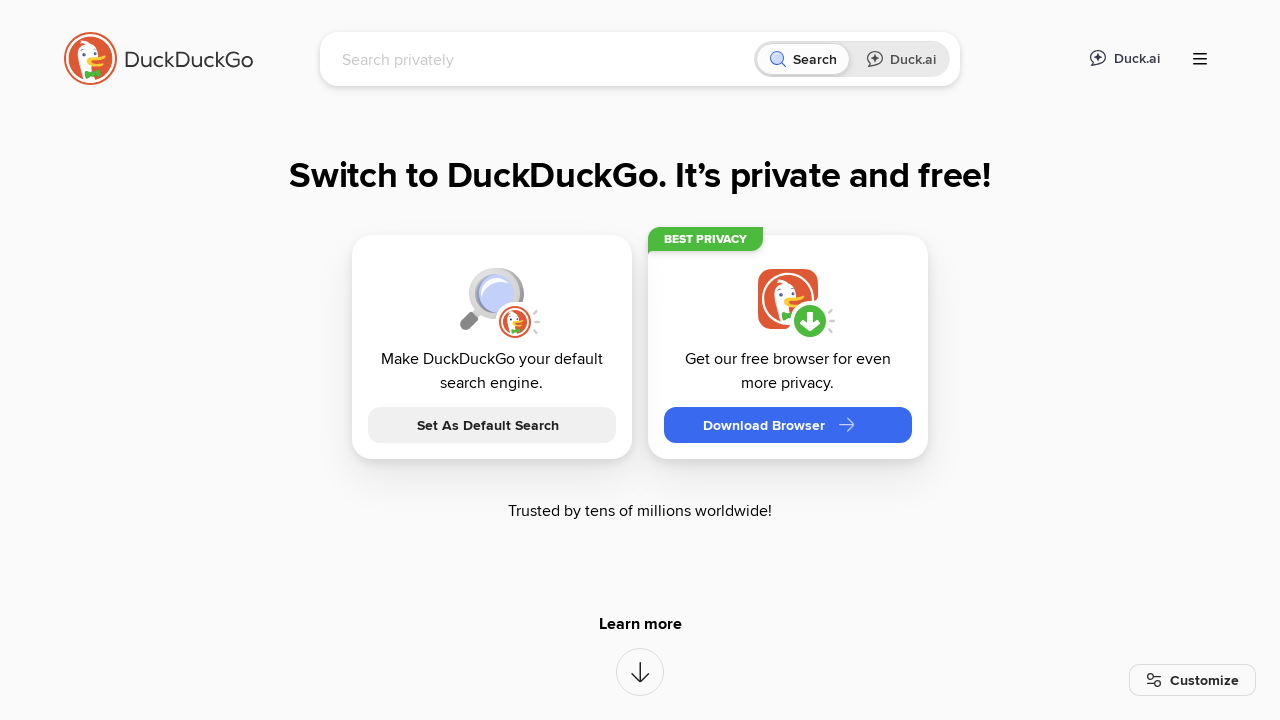

Verified DuckDuckGo logo is displayed on the page
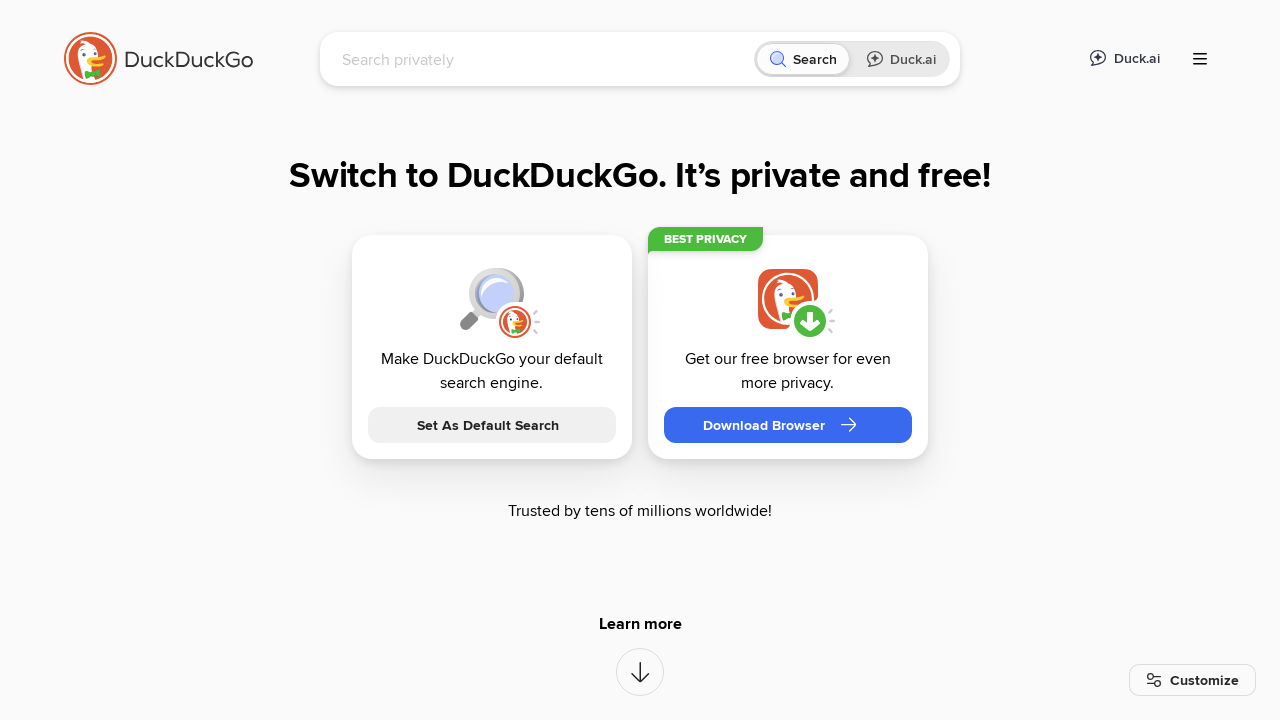

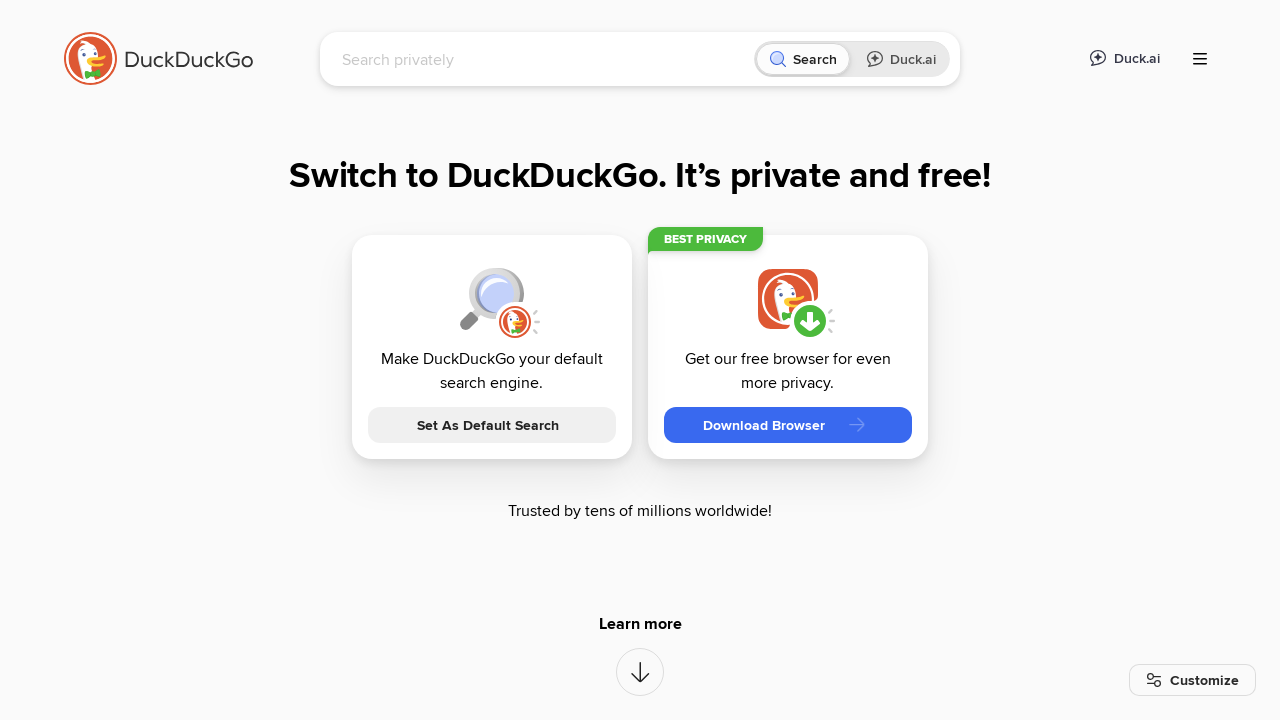